Tests JavaScript confirmation alert handling by clicking a button to trigger an alert, accepting it, then triggering the alert again and dismissing it, verifying the result text after each action.

Starting URL: https://training-support.net/webelements/alerts

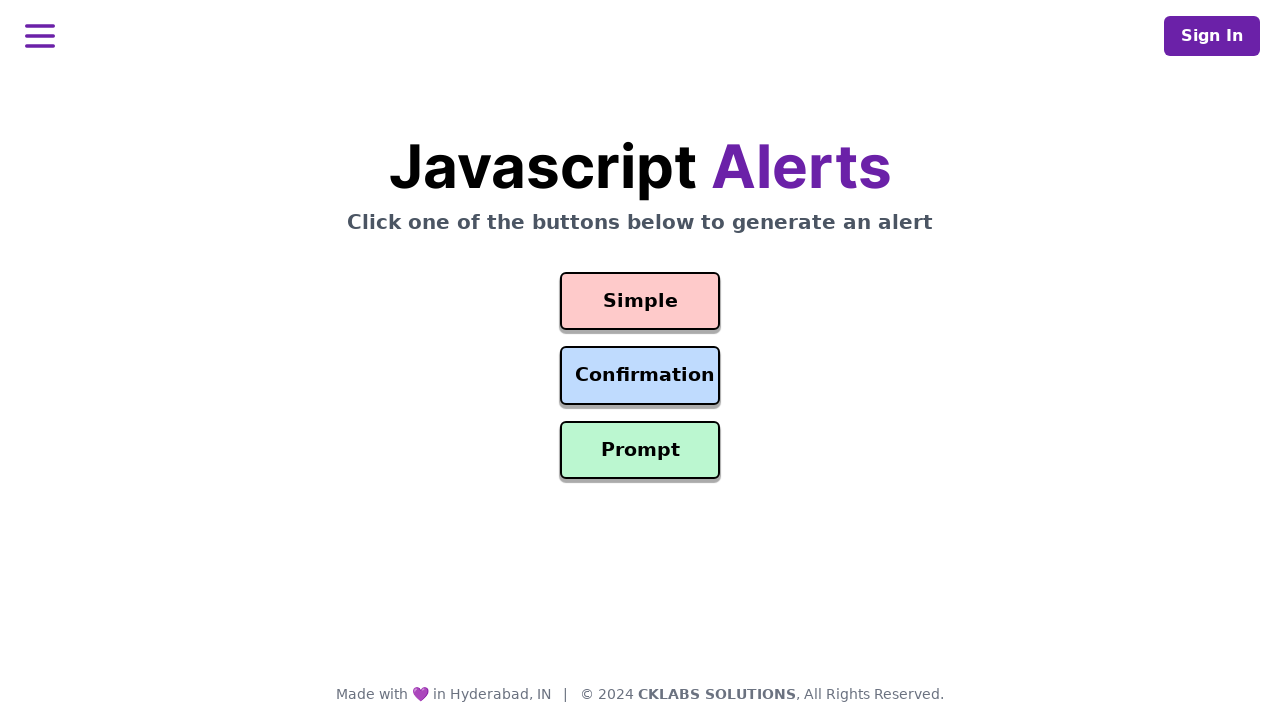

Set up dialog handler to accept the first confirmation alert
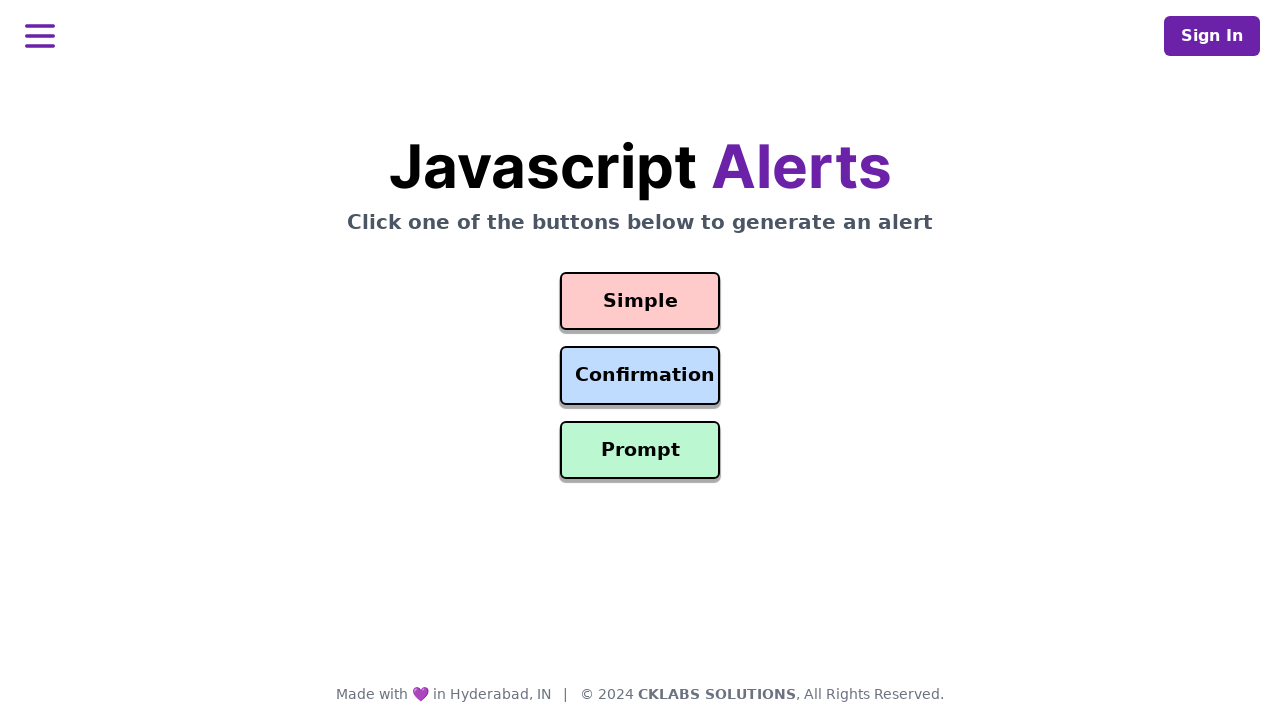

Clicked the confirmation alert button at (640, 376) on #confirmation
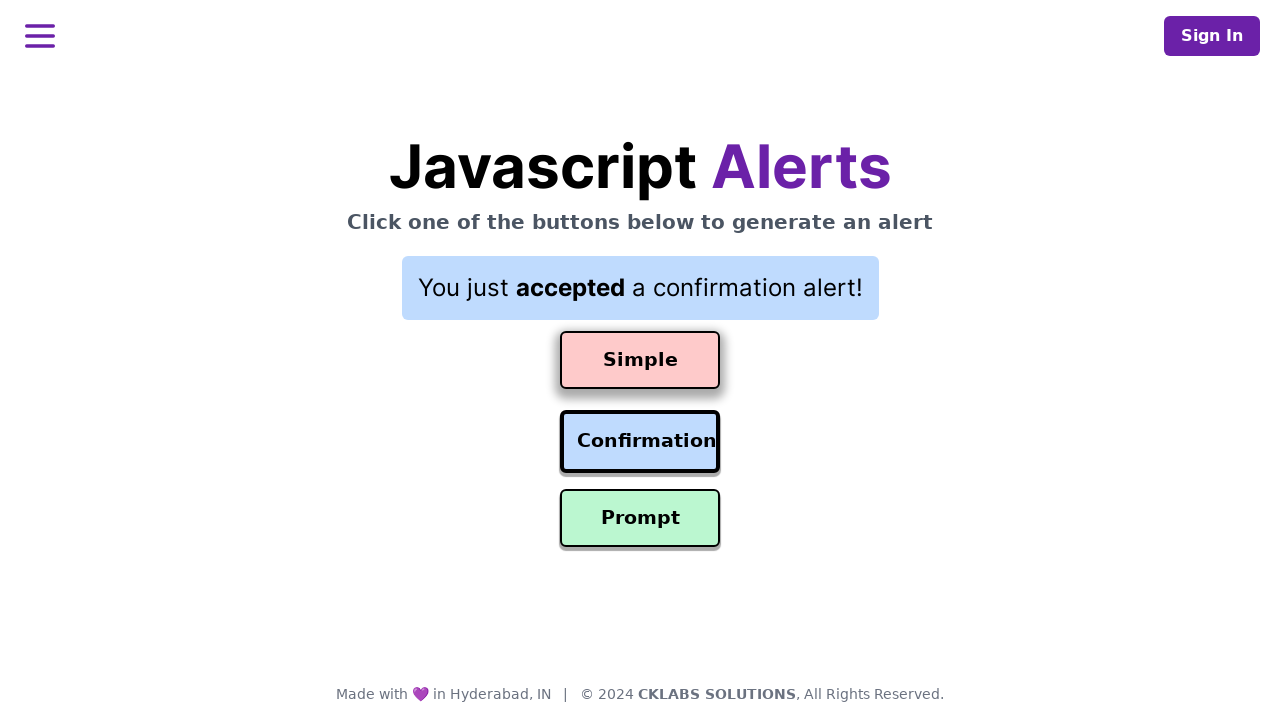

Result text updated after accepting the alert
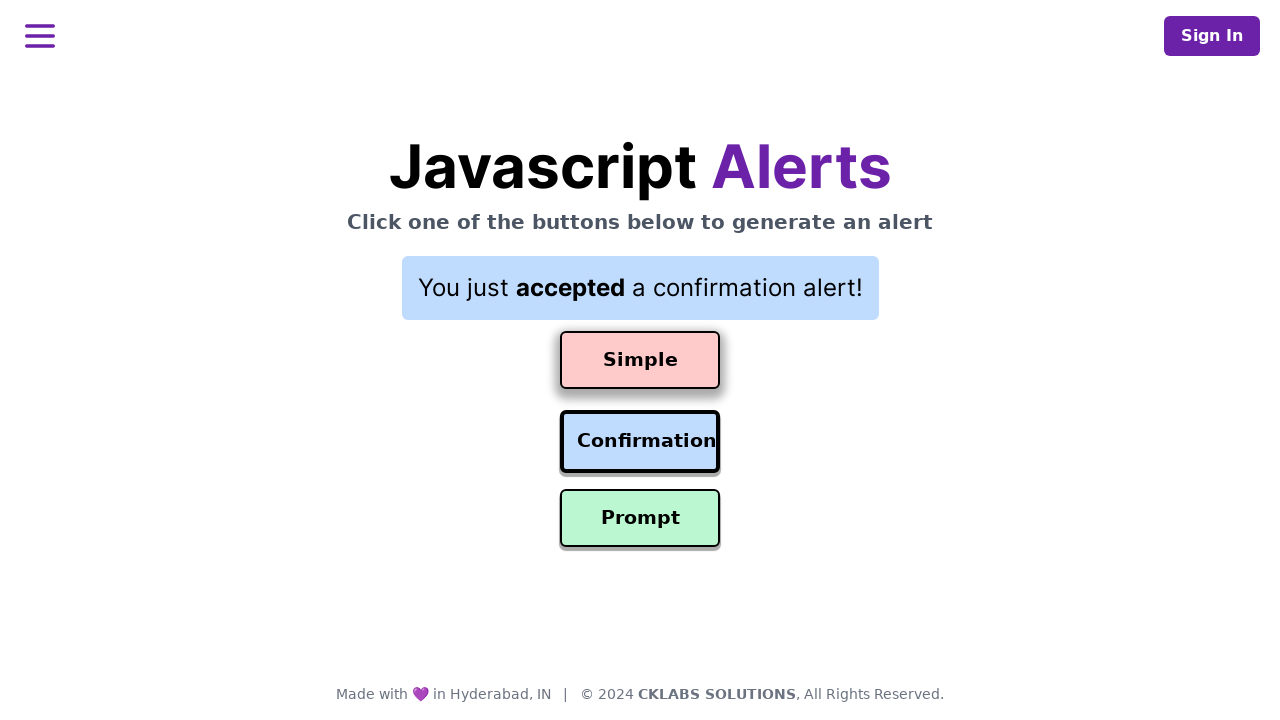

Set up dialog handler to dismiss the second confirmation alert
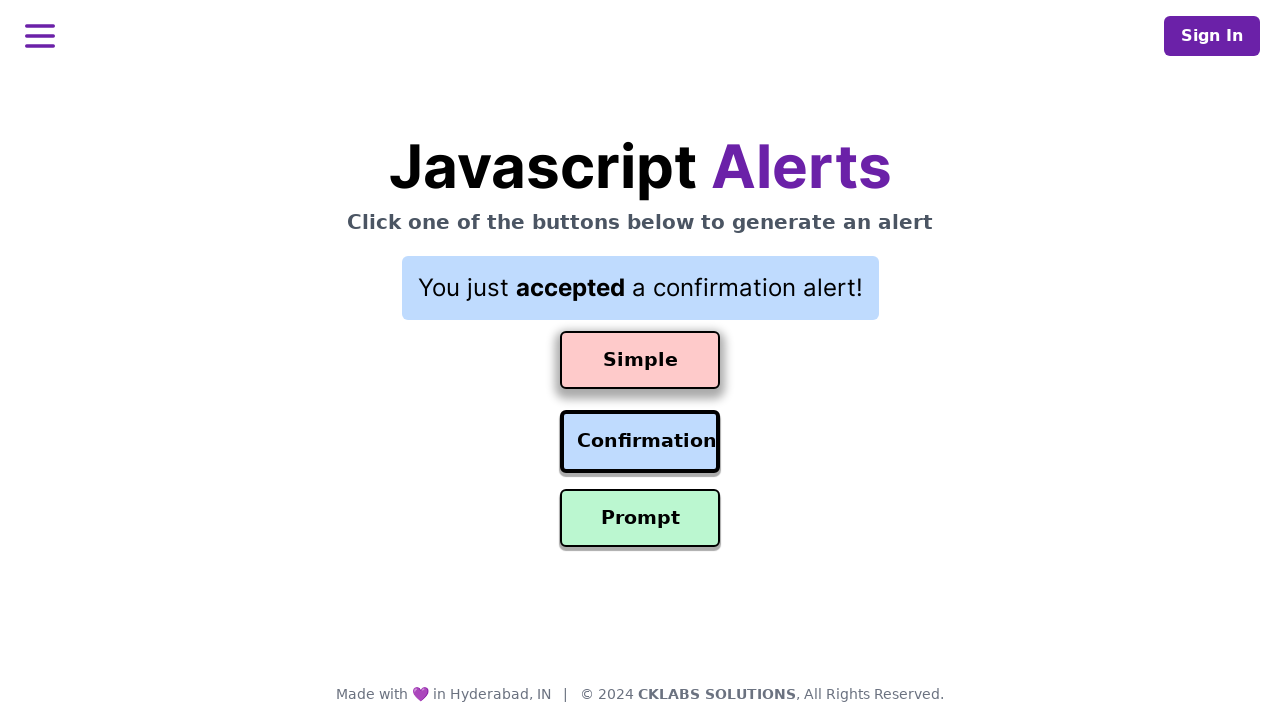

Clicked the confirmation alert button again at (640, 442) on #confirmation
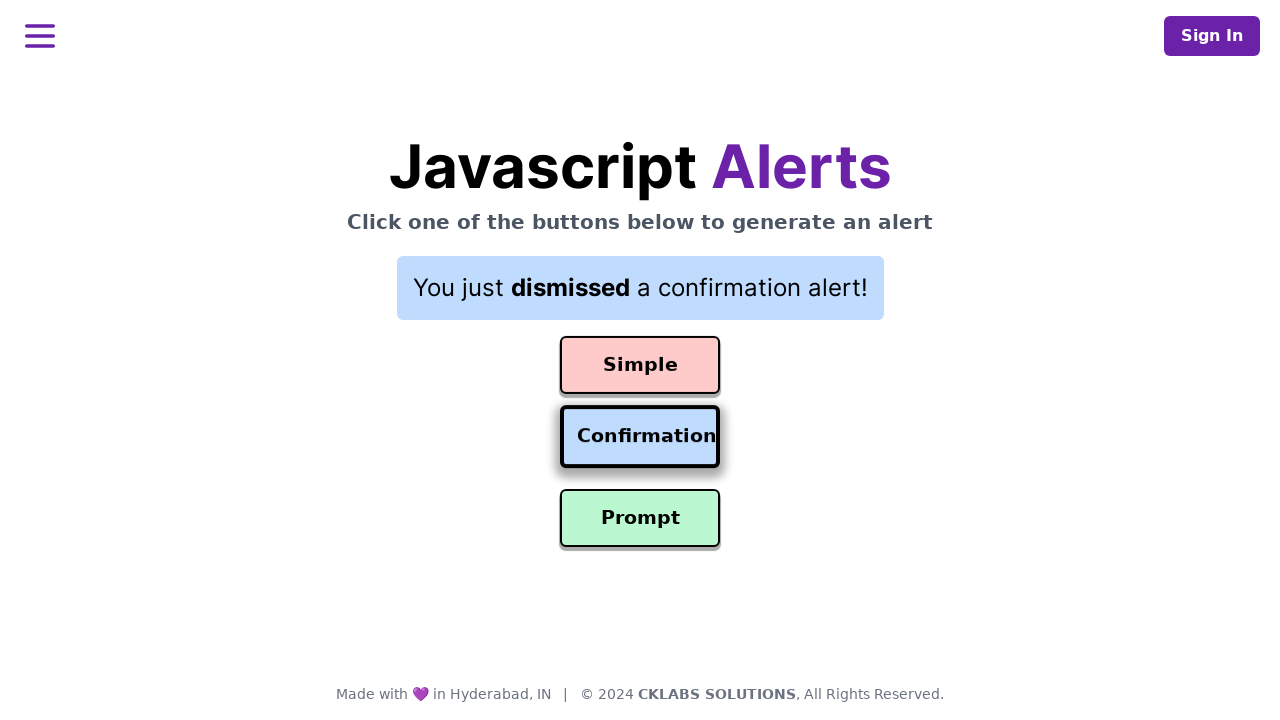

Result text updated after dismissing the alert
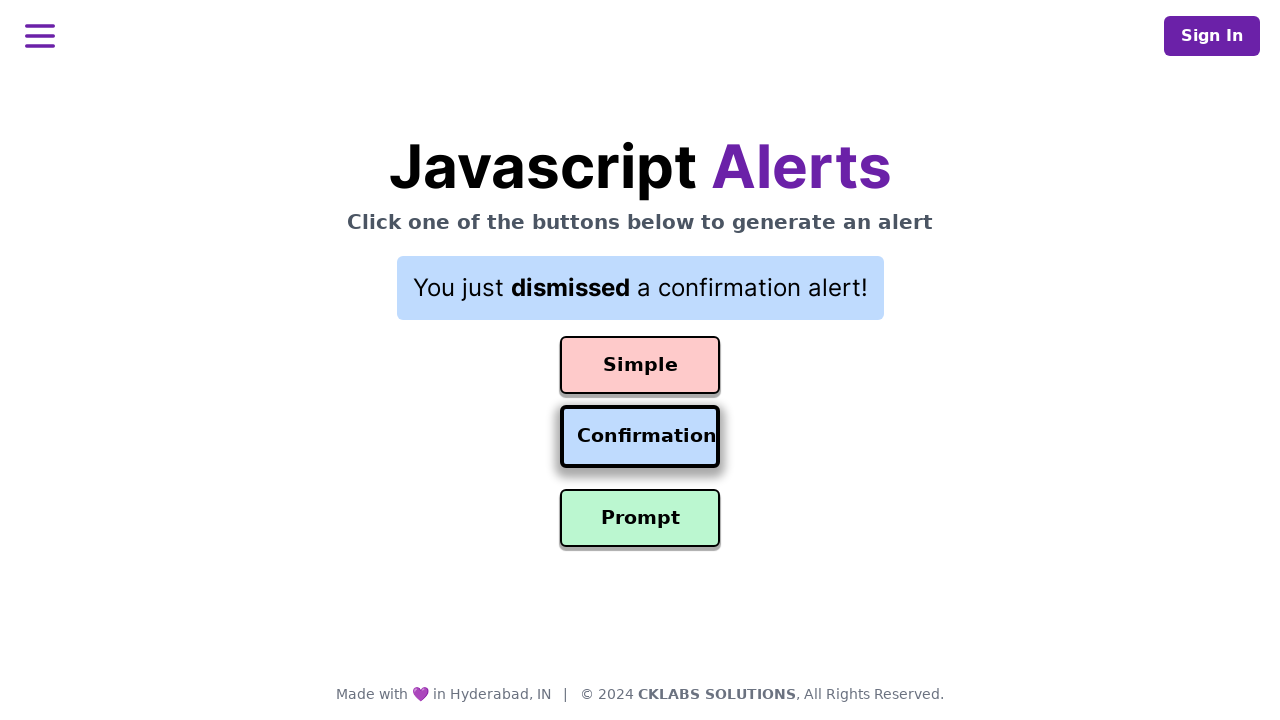

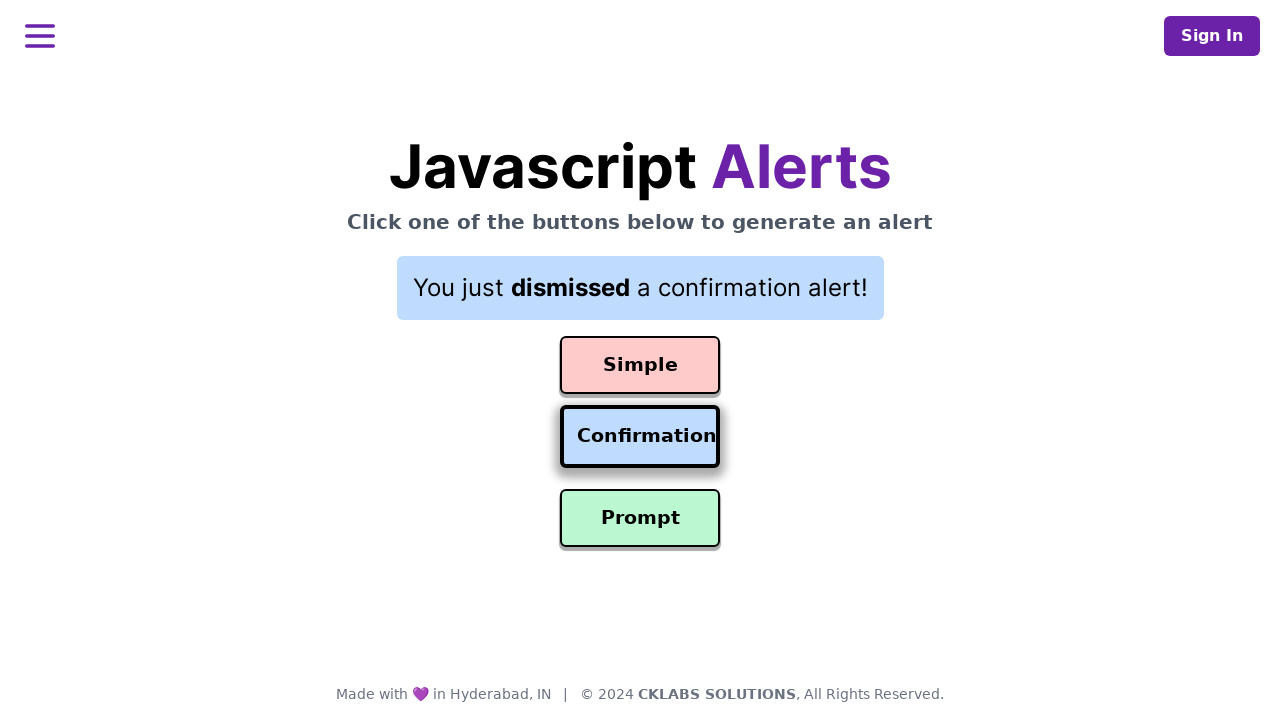